Tests an e-commerce flow by adding multiple items to cart, proceeding to checkout, and applying a promo code

Starting URL: https://rahulshettyacademy.com/seleniumPractise/

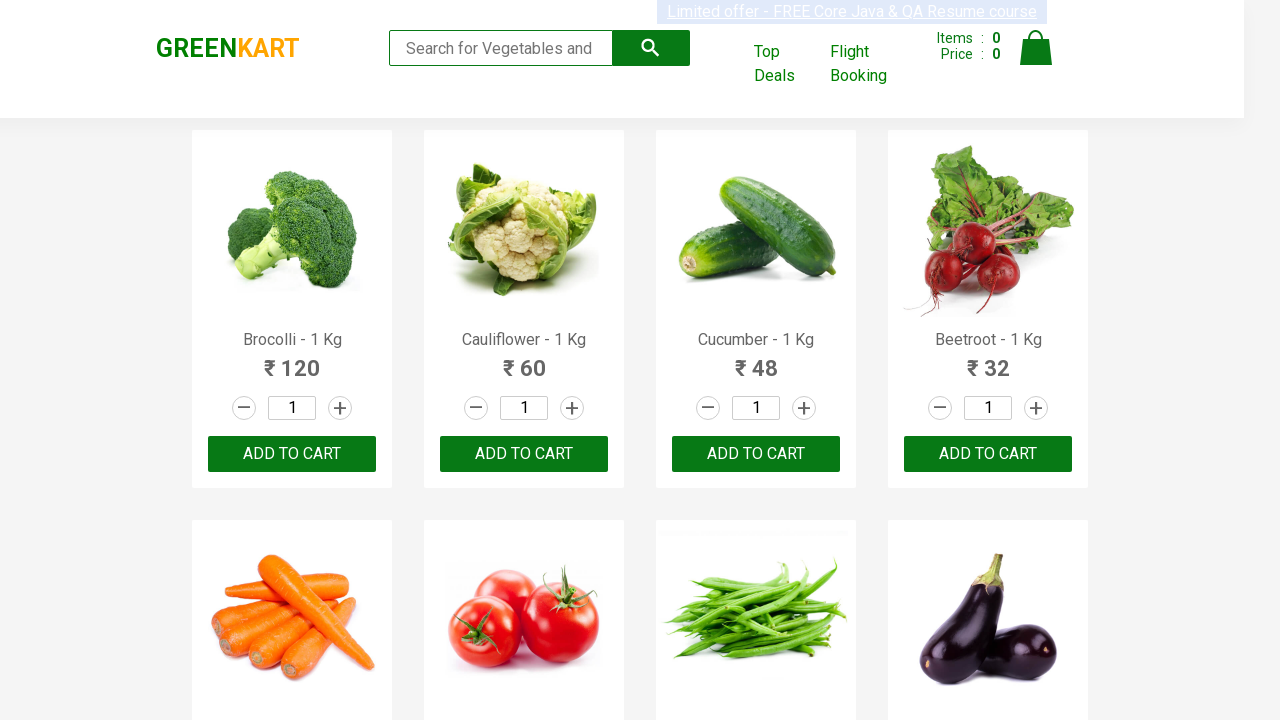

Waited for product list to load
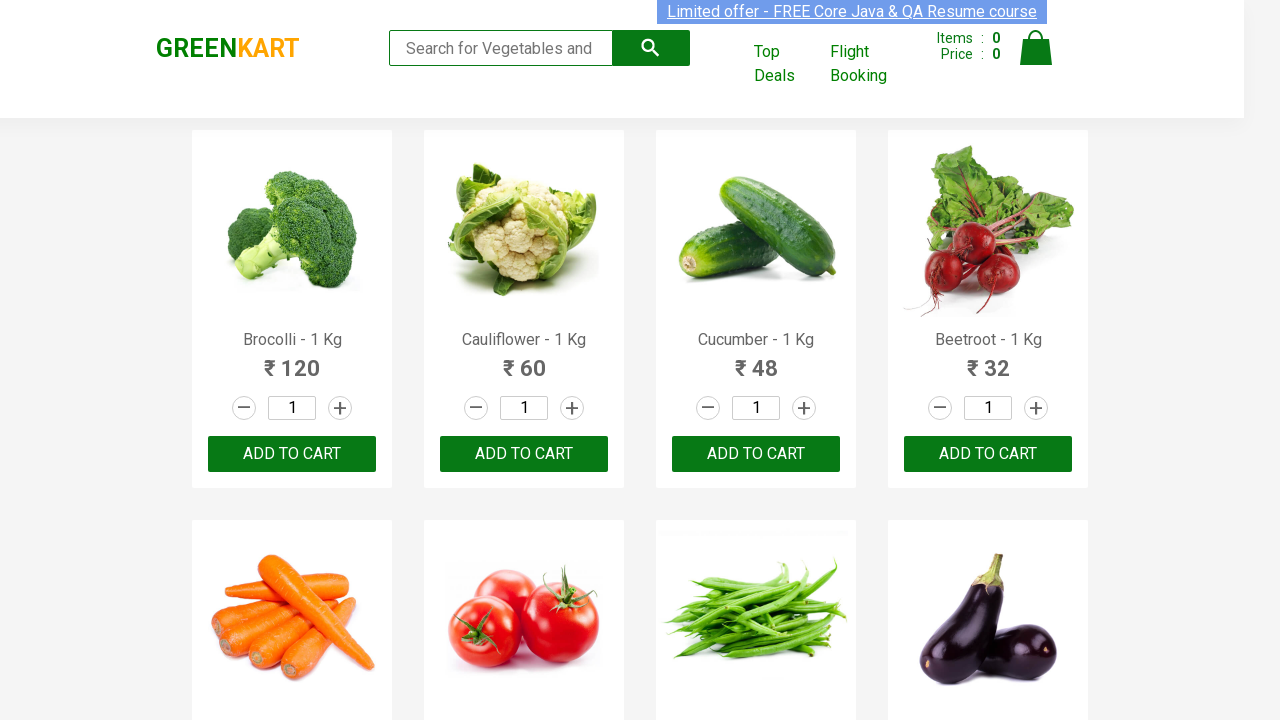

Retrieved all product elements from the page
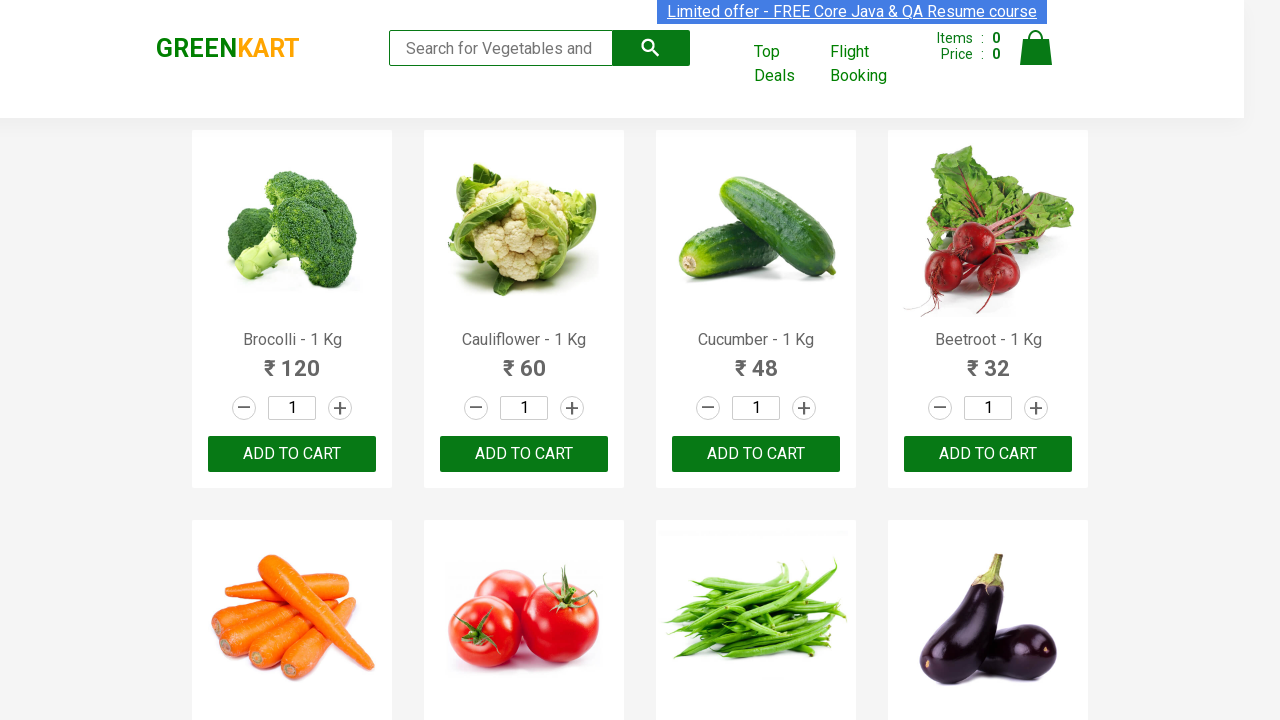

Added Brocolli to cart at (292, 454) on xpath=//div[@class='product-action']/button >> nth=0
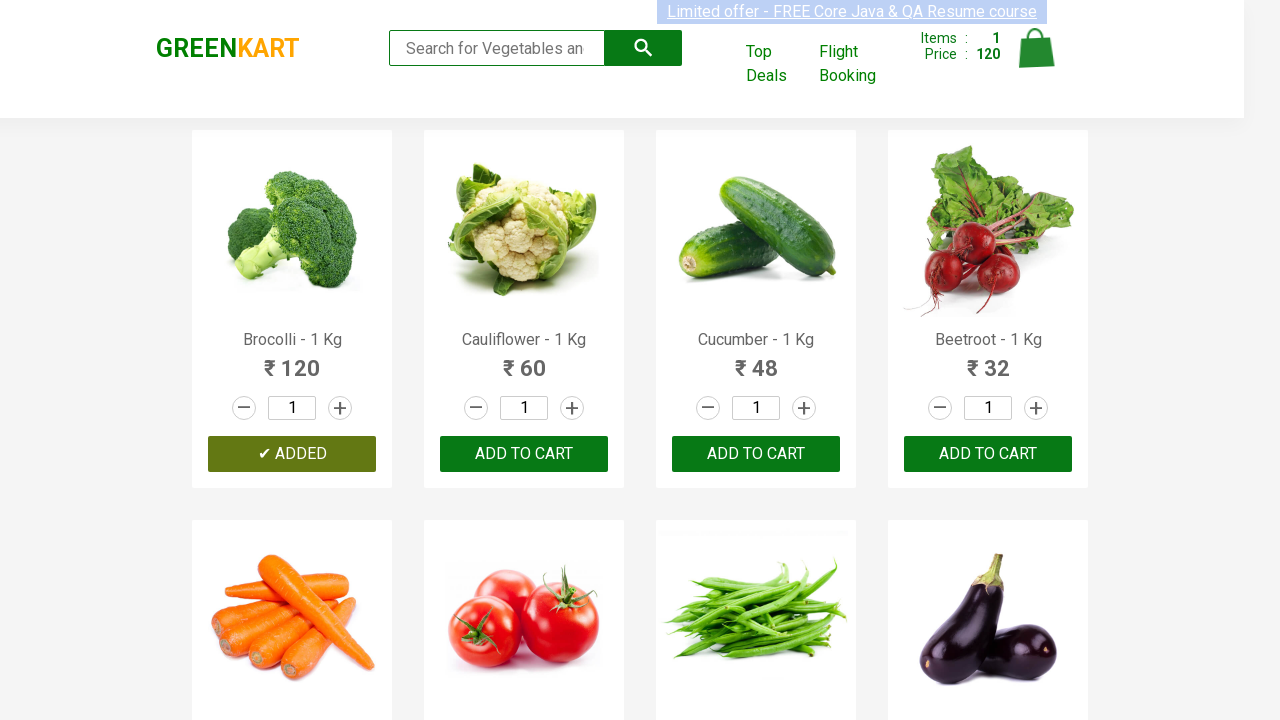

Added Cucumber to cart at (756, 454) on xpath=//div[@class='product-action']/button >> nth=2
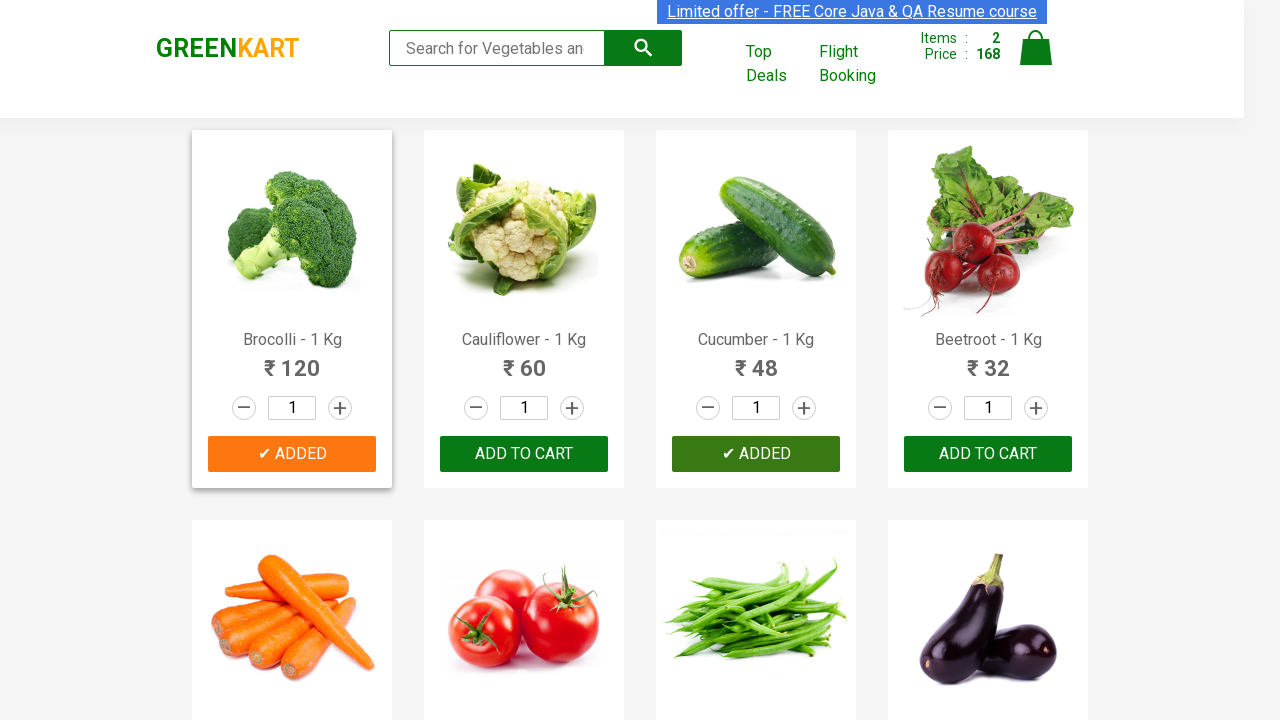

Added Beetroot to cart at (988, 454) on xpath=//div[@class='product-action']/button >> nth=3
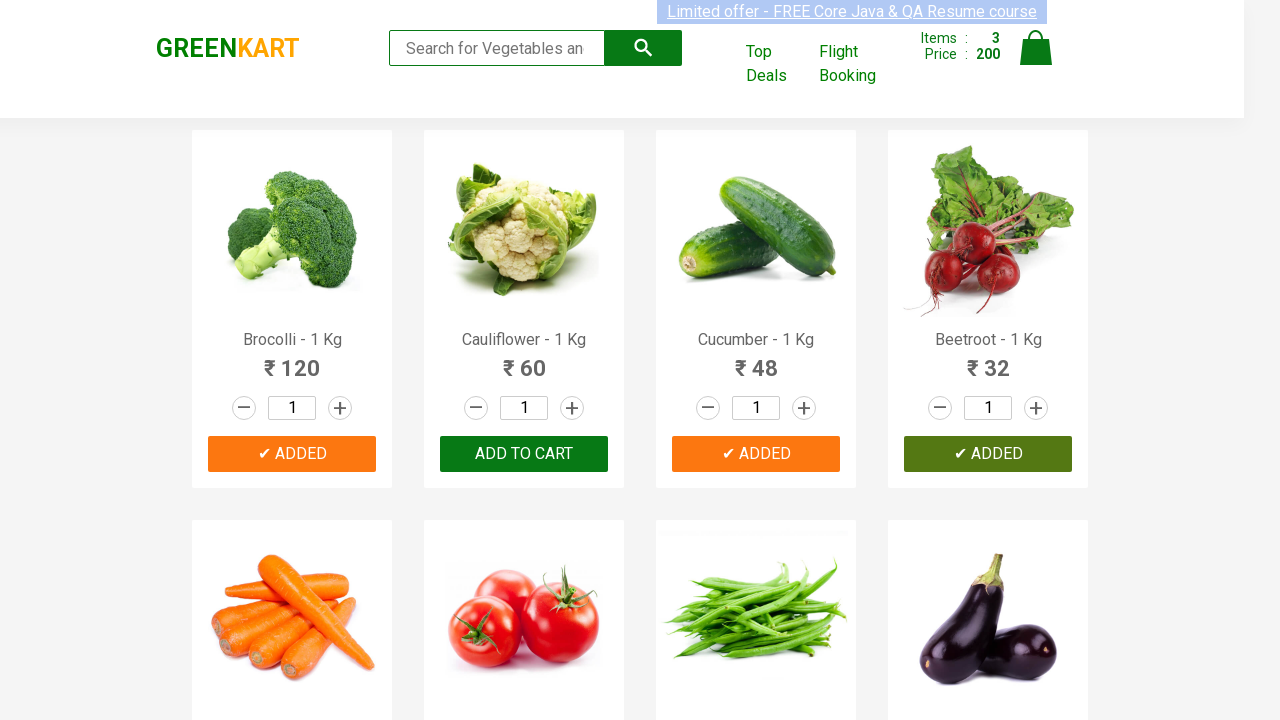

Clicked on cart icon to view cart at (1036, 48) on img[alt='Cart']
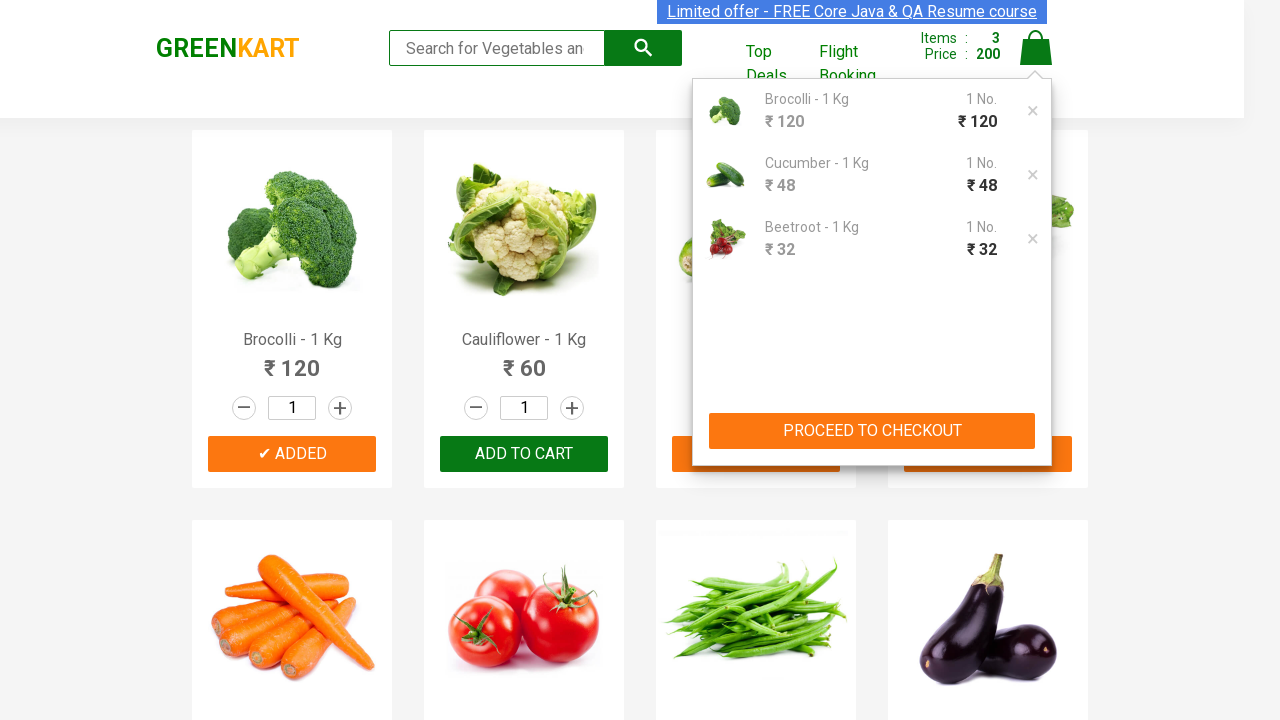

Clicked PROCEED TO CHECKOUT button at (872, 431) on xpath=//button[contains(text(),'PROCEED TO CHECKOUT')]
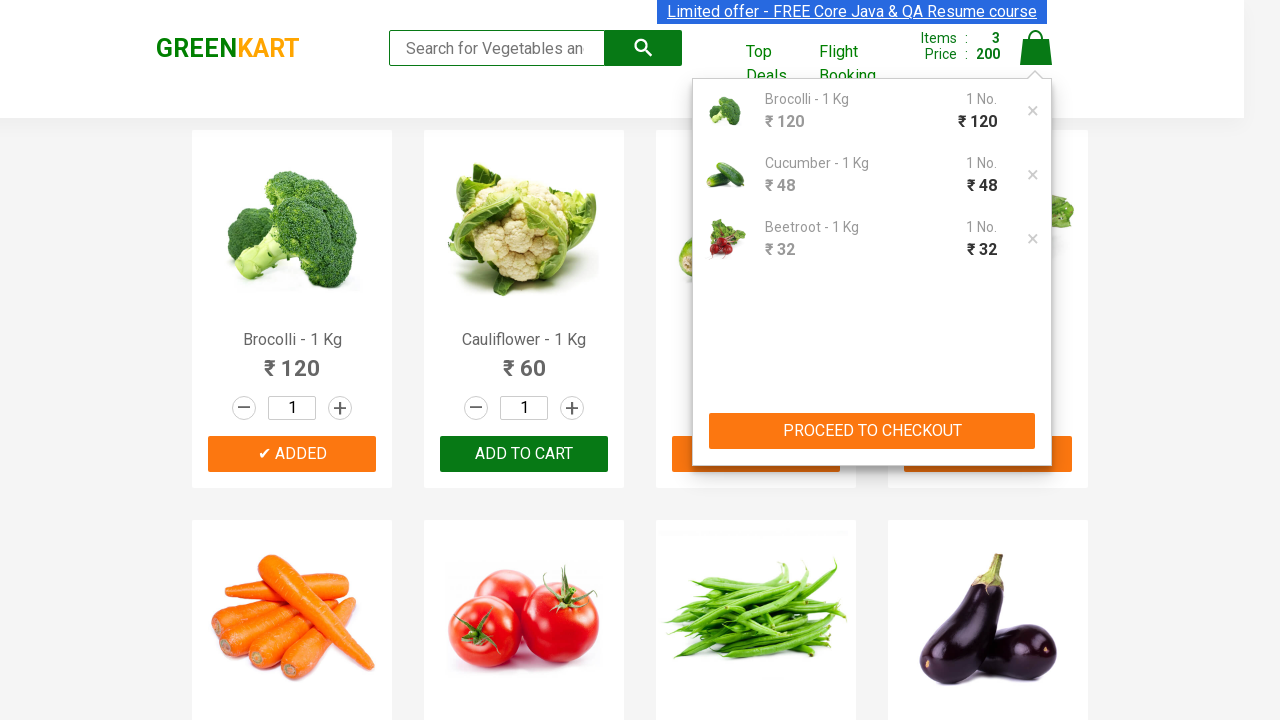

Entered promo code 'rahulshettyacademy' on input.promoCode
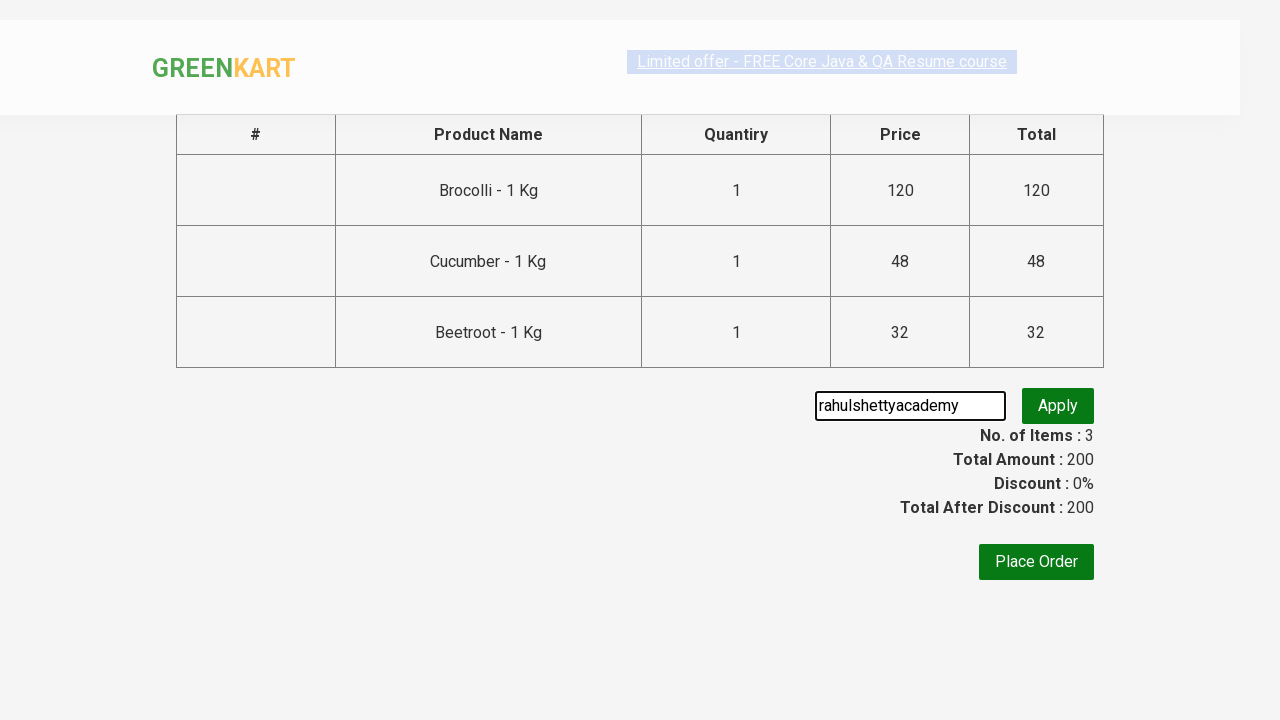

Clicked Apply button to apply promo code at (1058, 406) on button.promoBtn
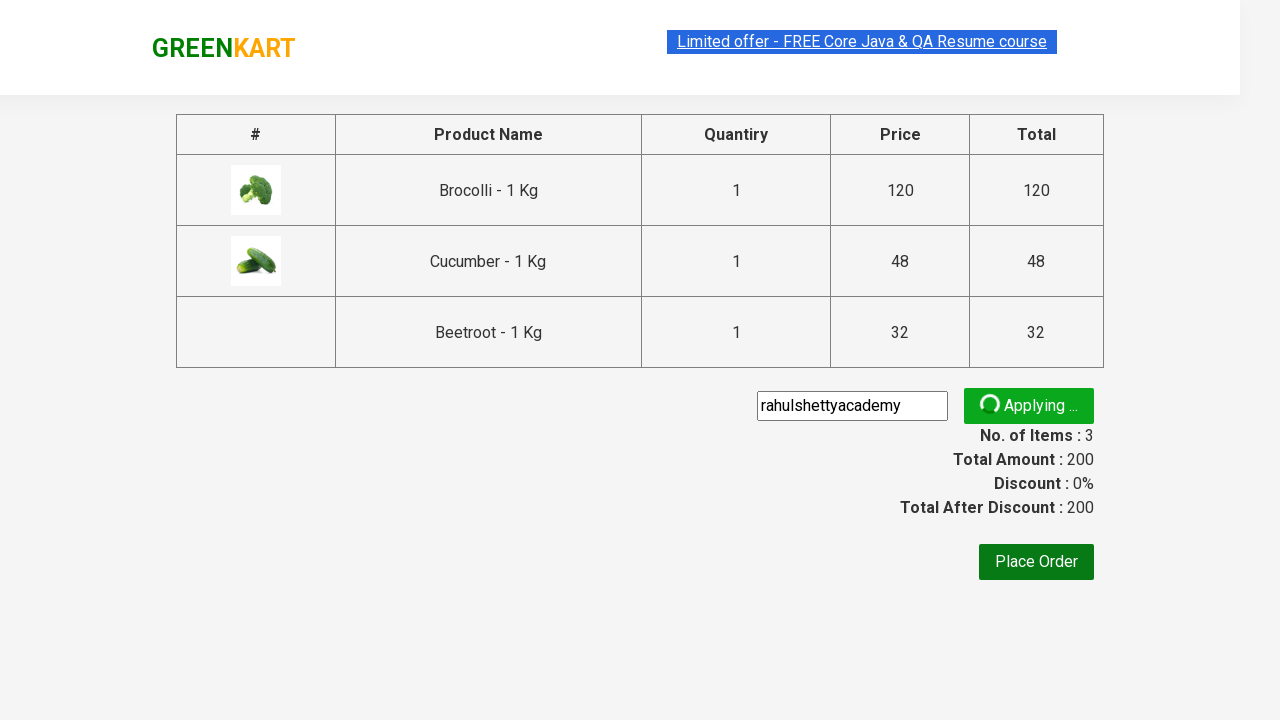

Promo code validation message appeared
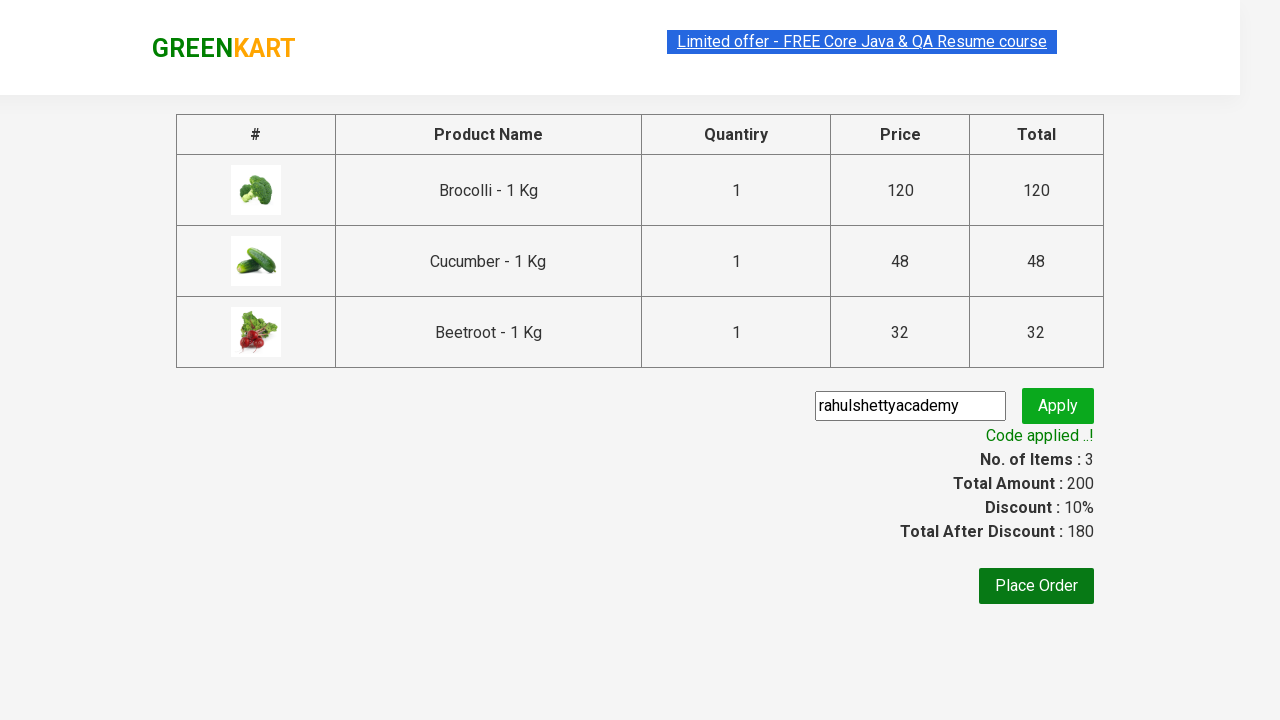

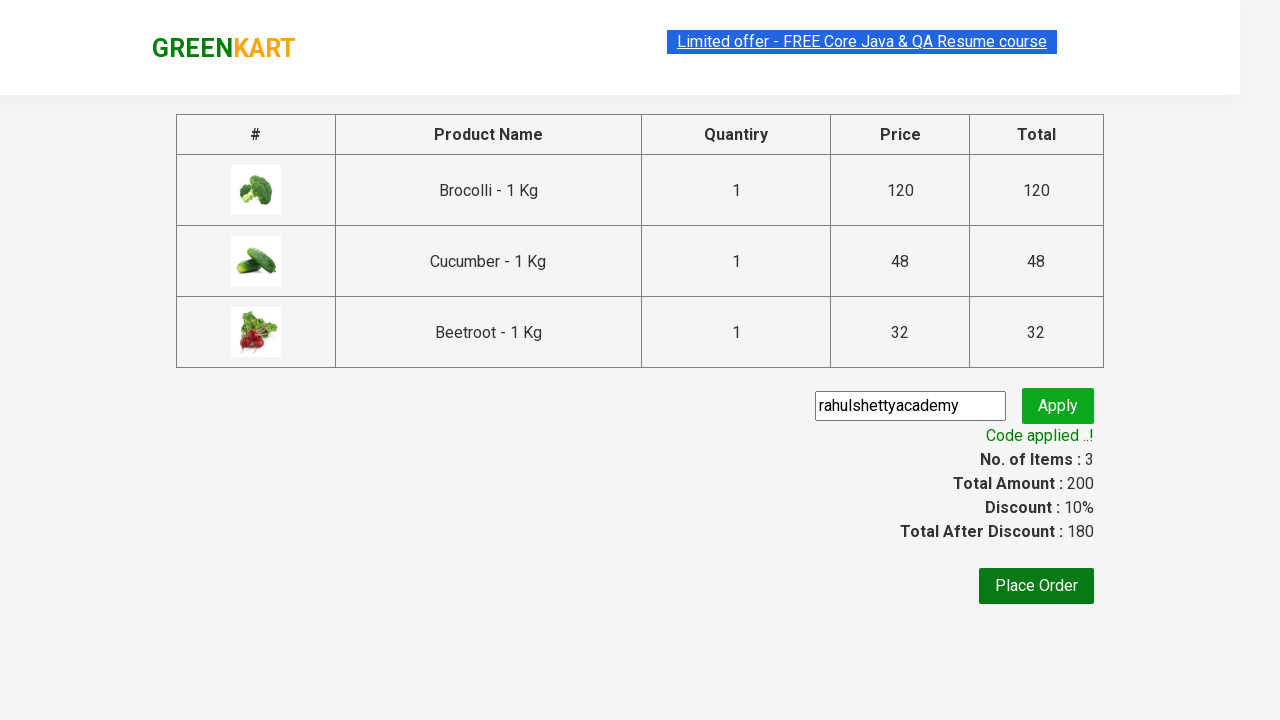